Tests the web tables functionality on DemoQA by adding a new record with first name, last name, email, age, salary, and department fields

Starting URL: https://demoqa.com/webtables

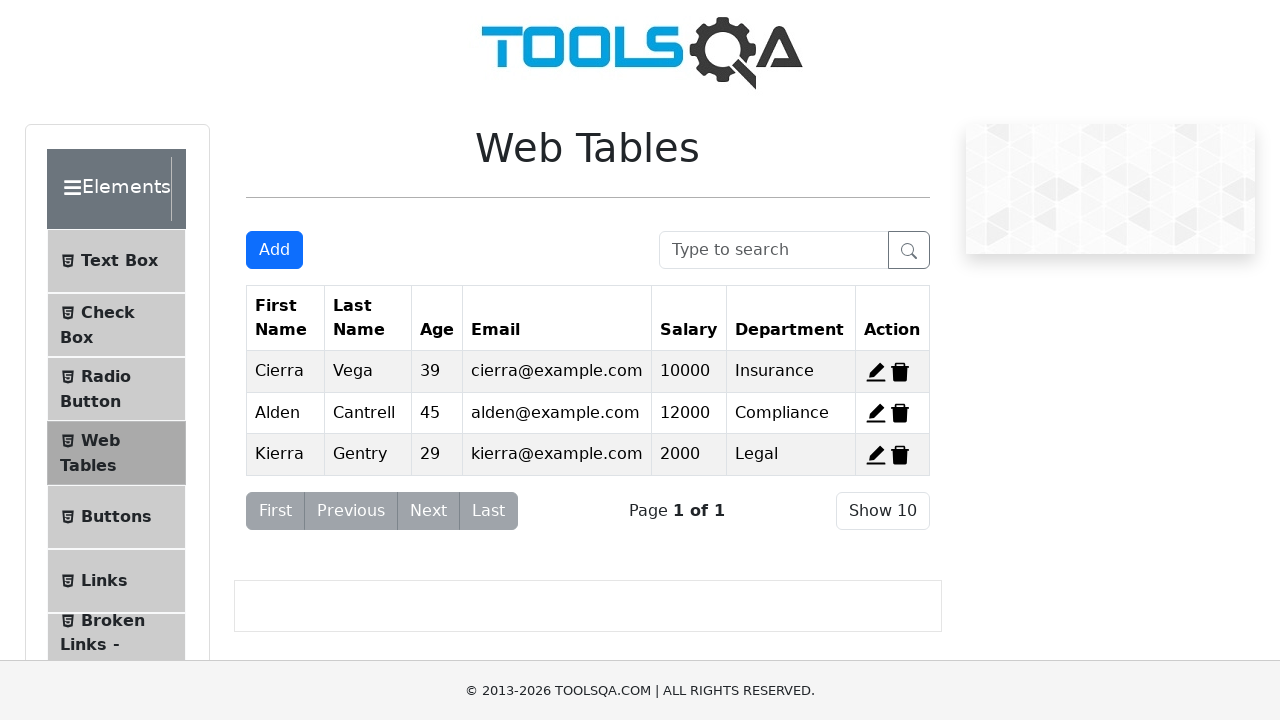

Clicked Add New Record button to open the form at (274, 250) on #addNewRecordButton
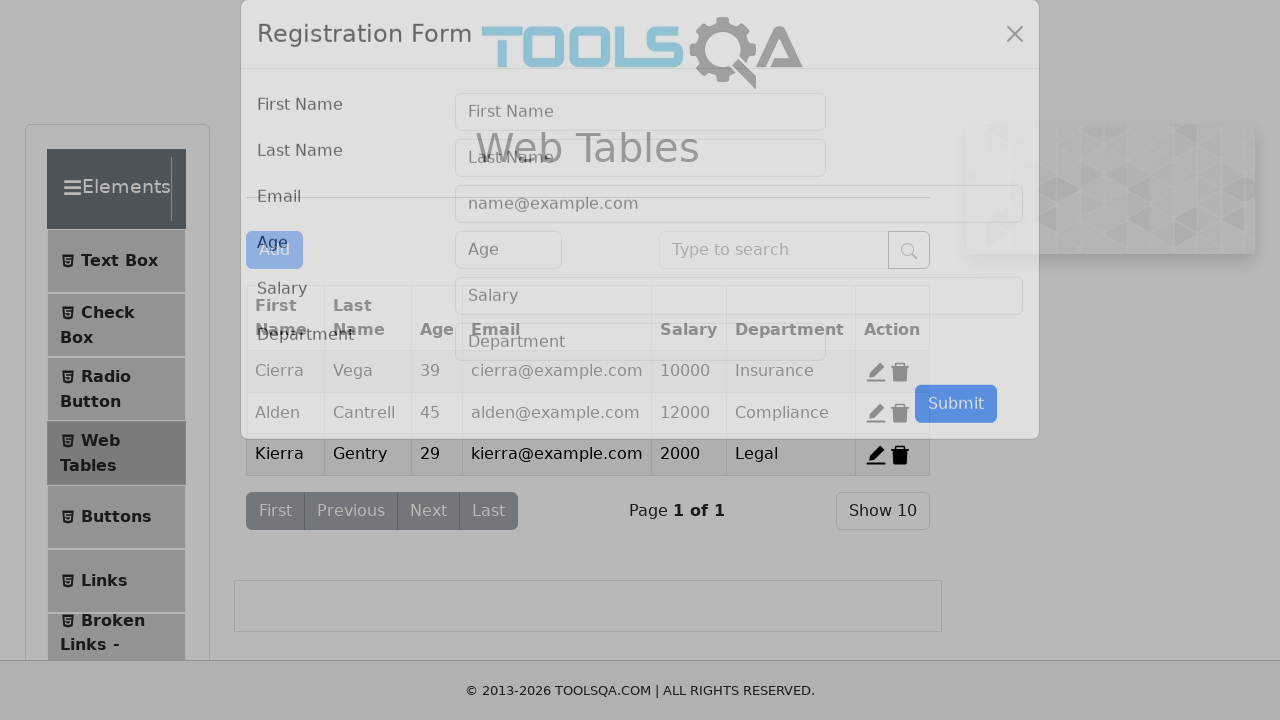

Filled first name field with 'Michael' on #firstName
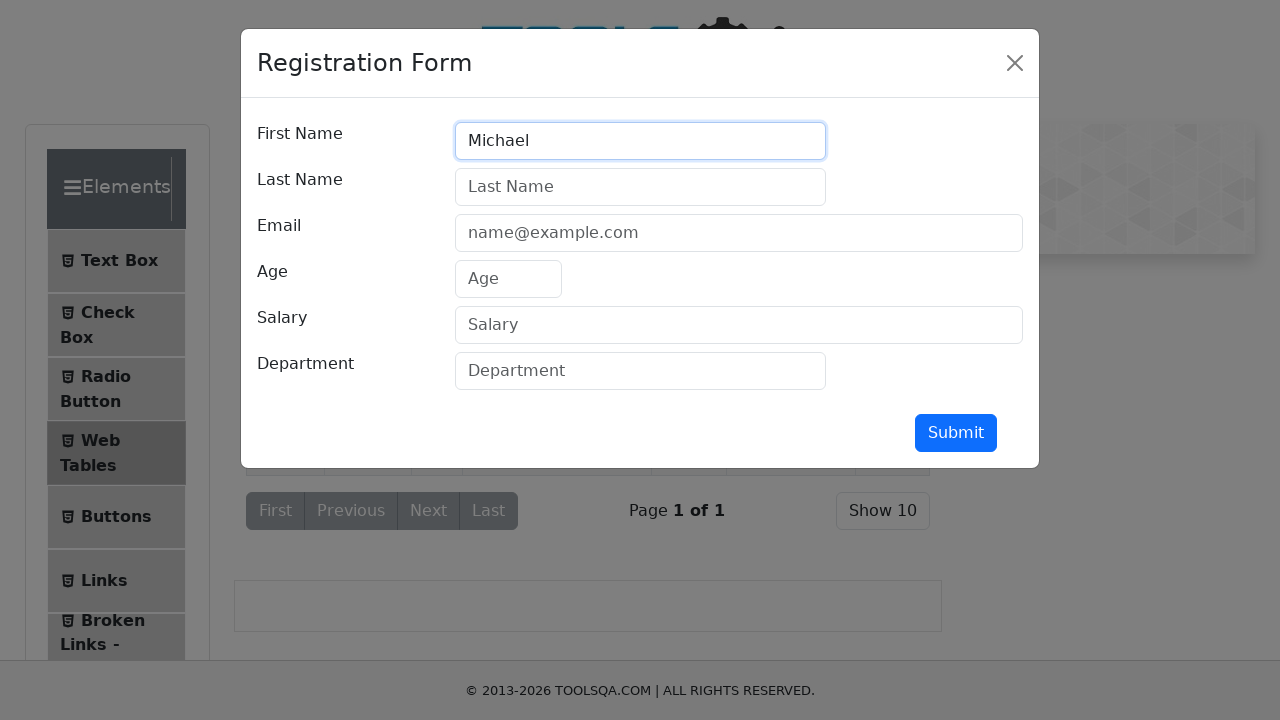

Filled last name field with 'Anderson' on #lastName
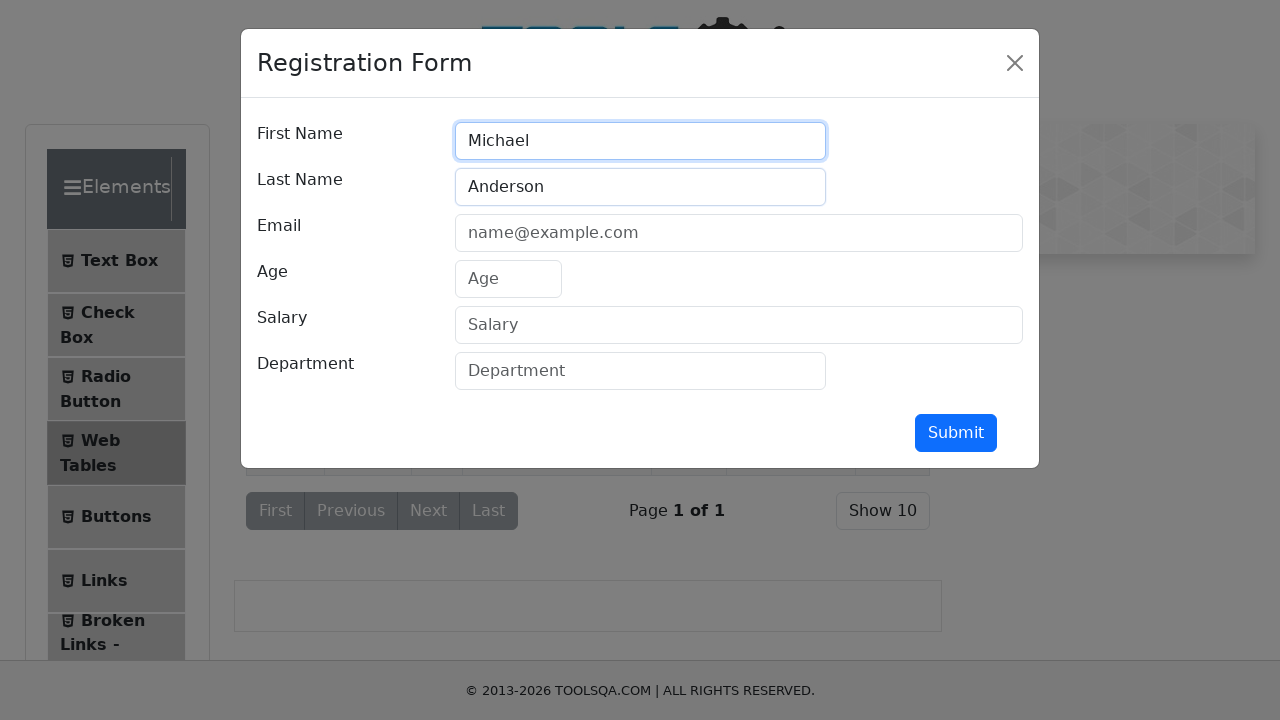

Filled email field with 'michael.anderson@testmail.com' on #userEmail
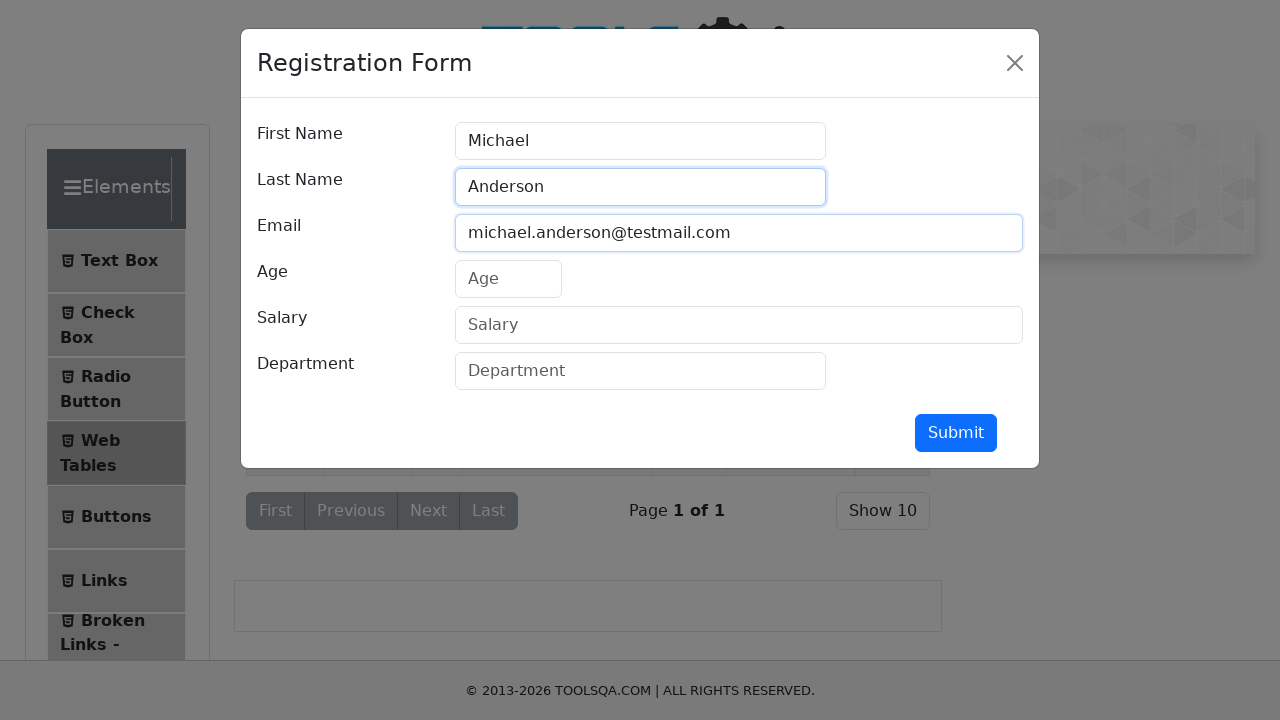

Filled age field with '32' on #age
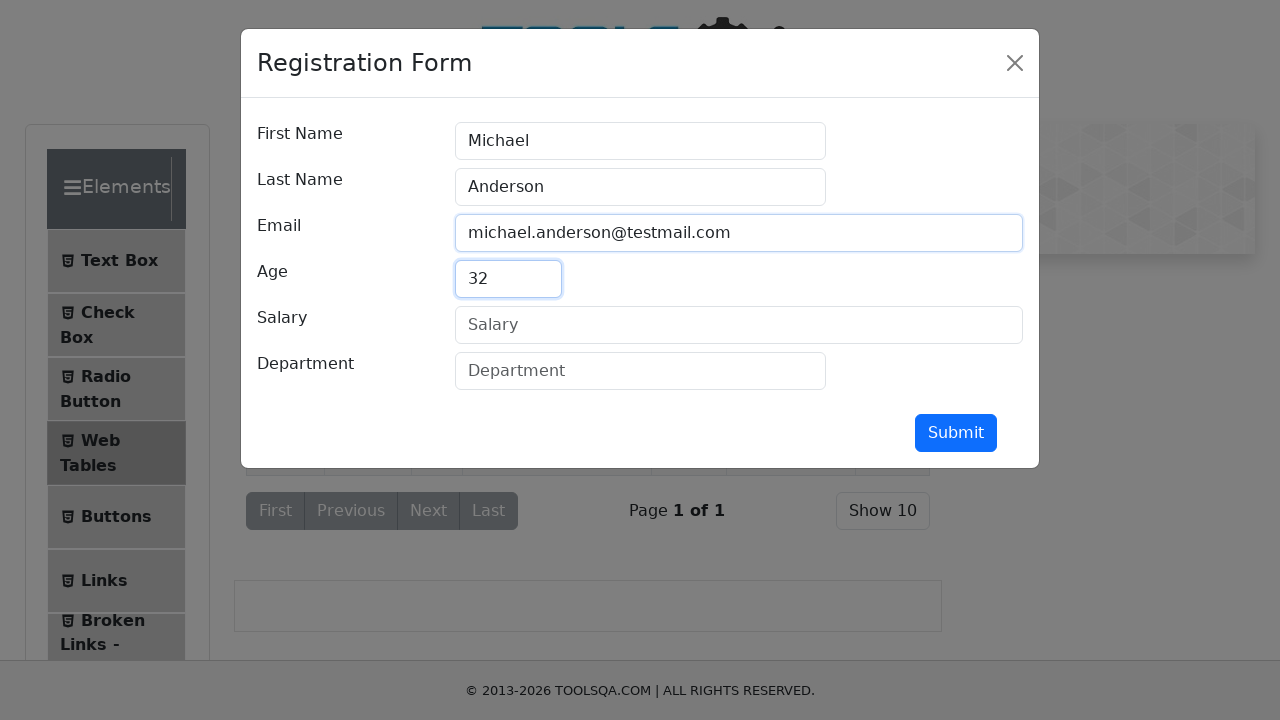

Filled salary field with '75000' on #salary
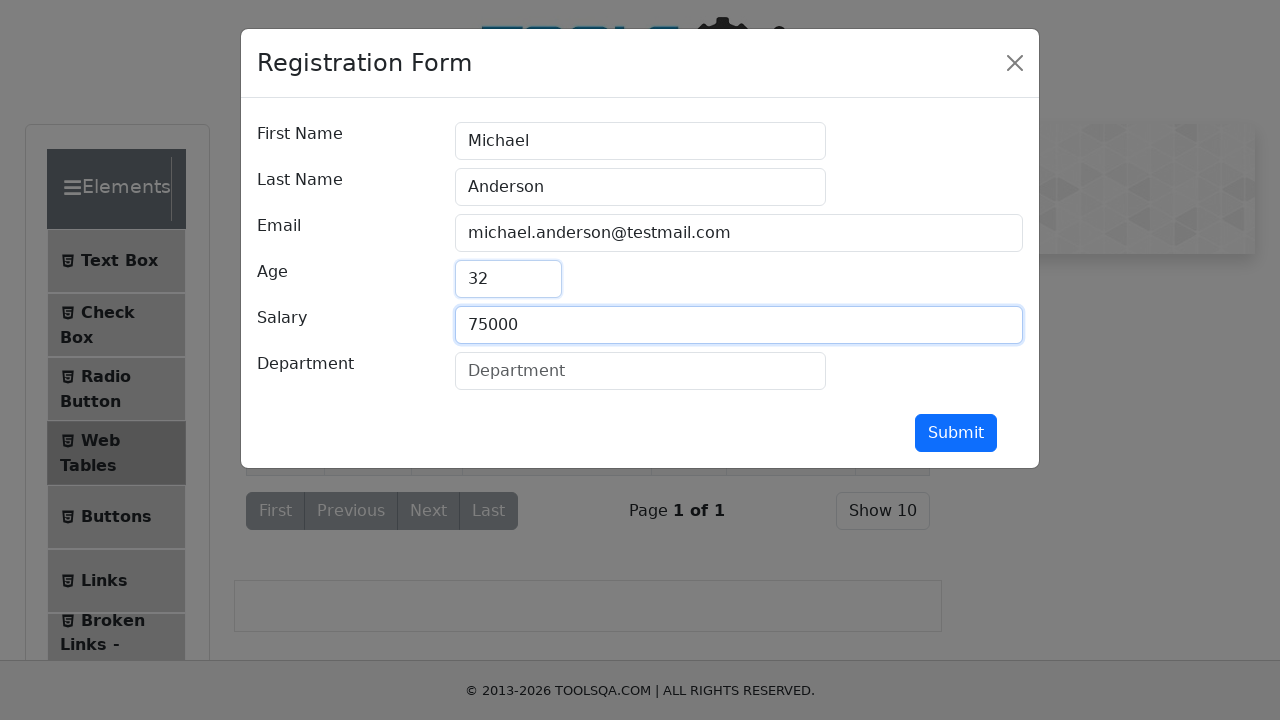

Filled department field with 'Engineering' on #department
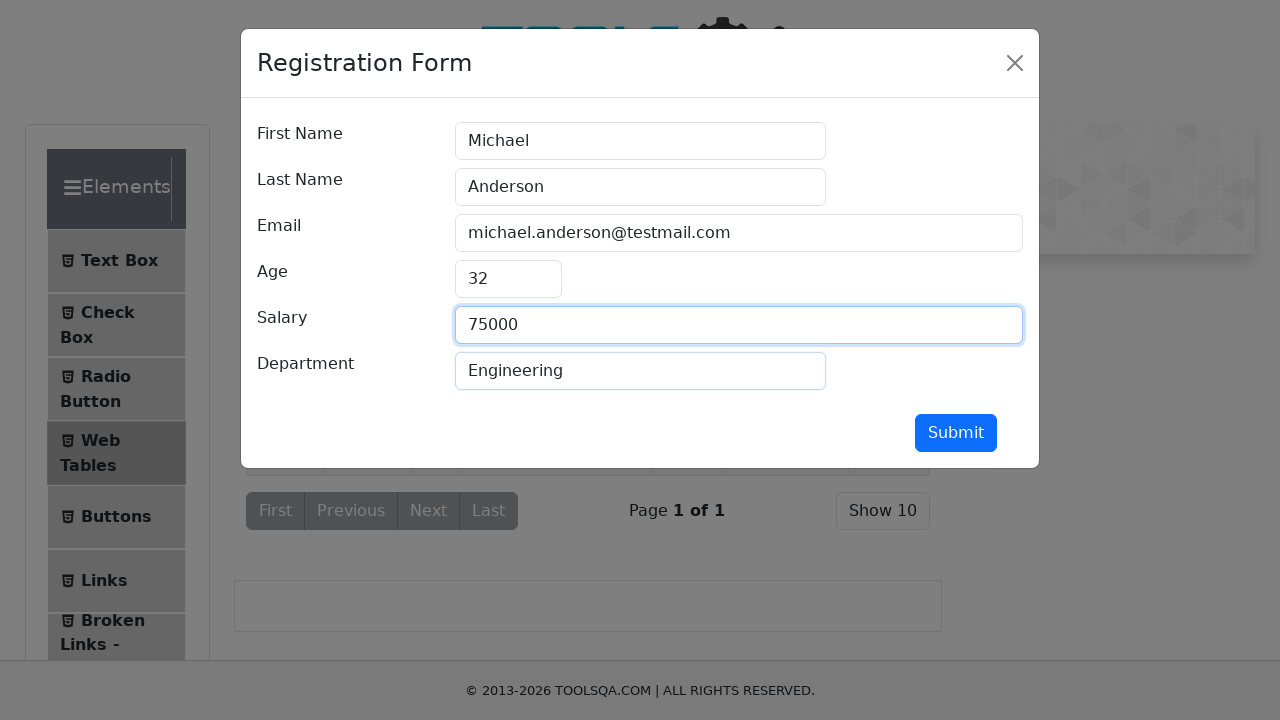

Clicked submit button to add the new record at (956, 433) on #submit
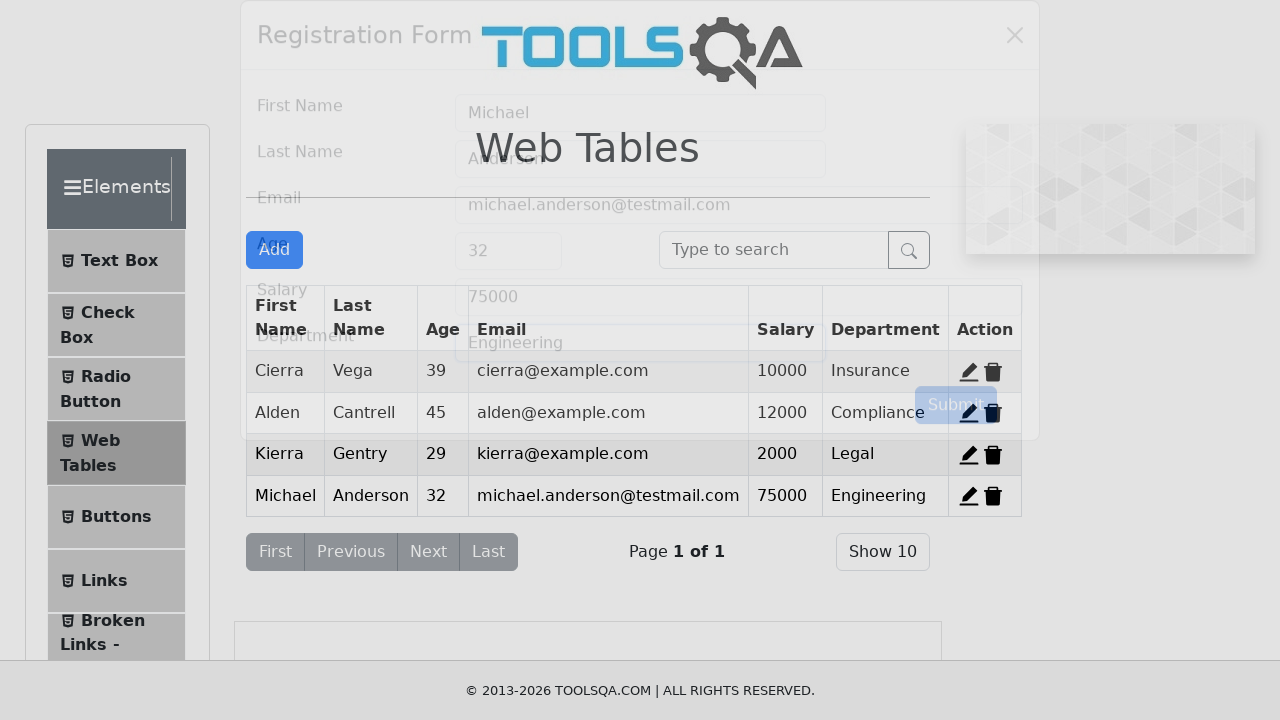

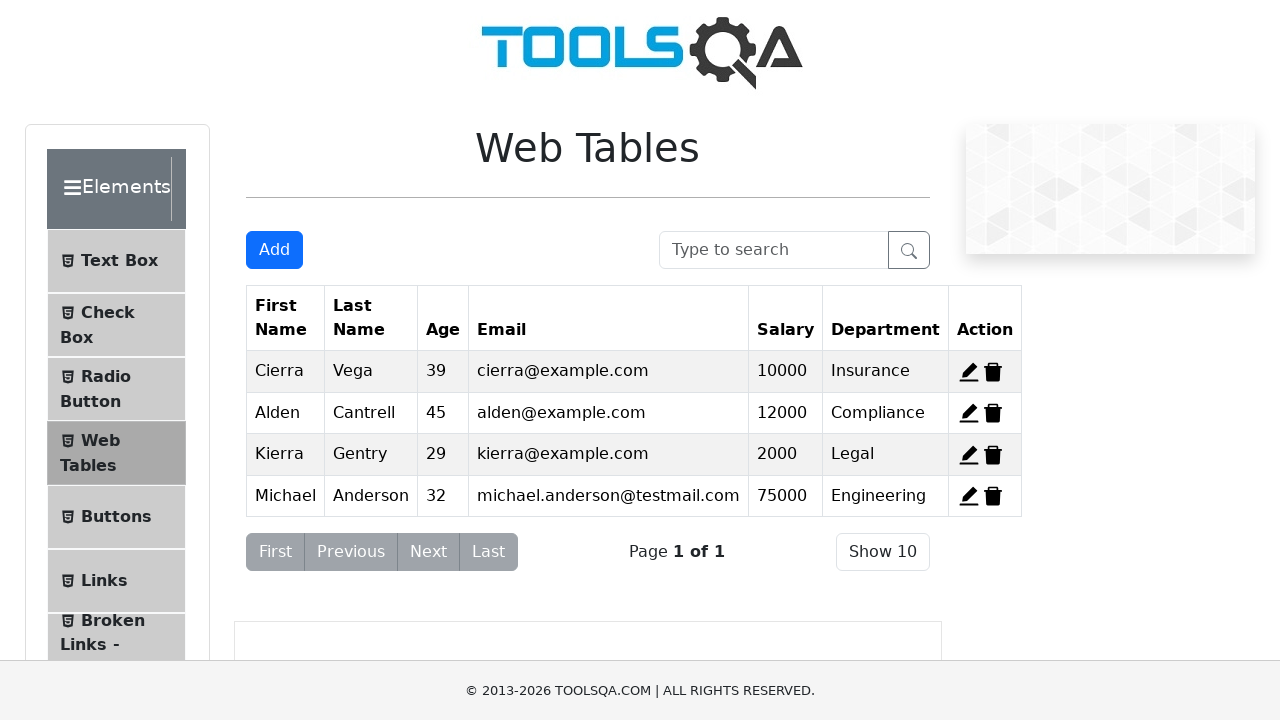